Tests the demoblaze e-commerce site by navigating to the homepage, clicking on the Phones category, and verifying that a product is displayed in the results.

Starting URL: https://www.demoblaze.com/

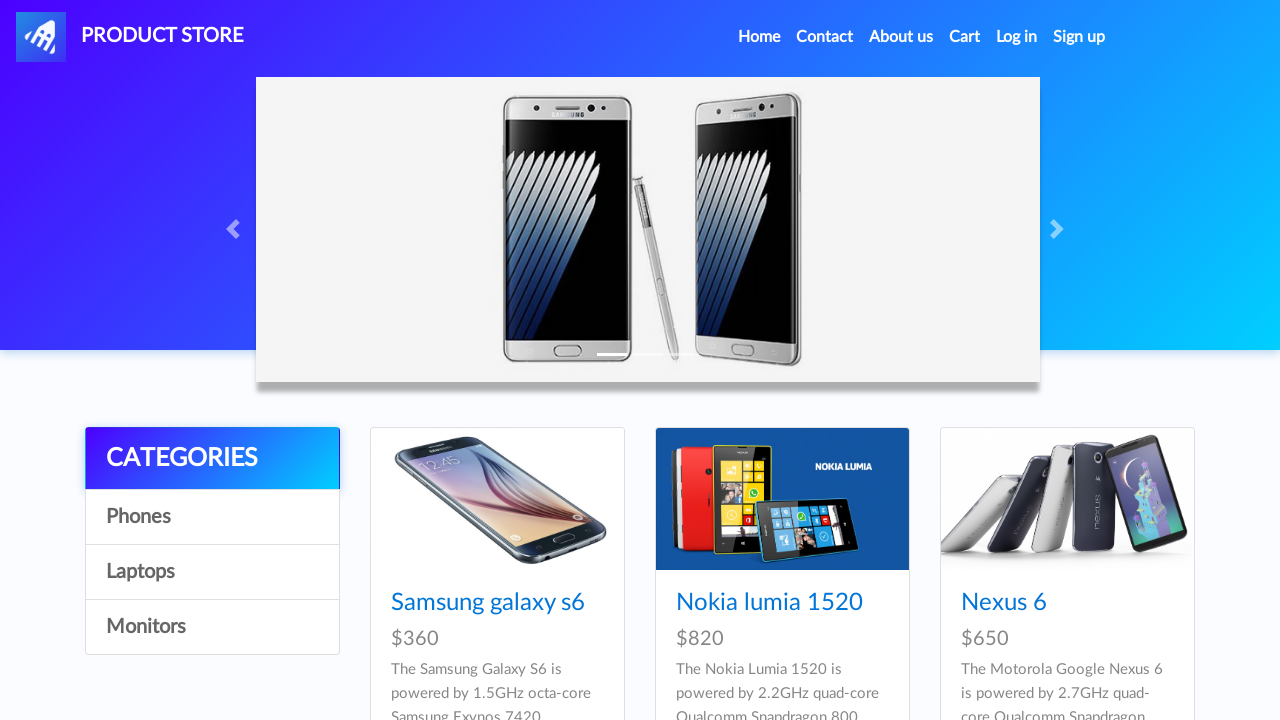

Waited for Phones category link to be visible
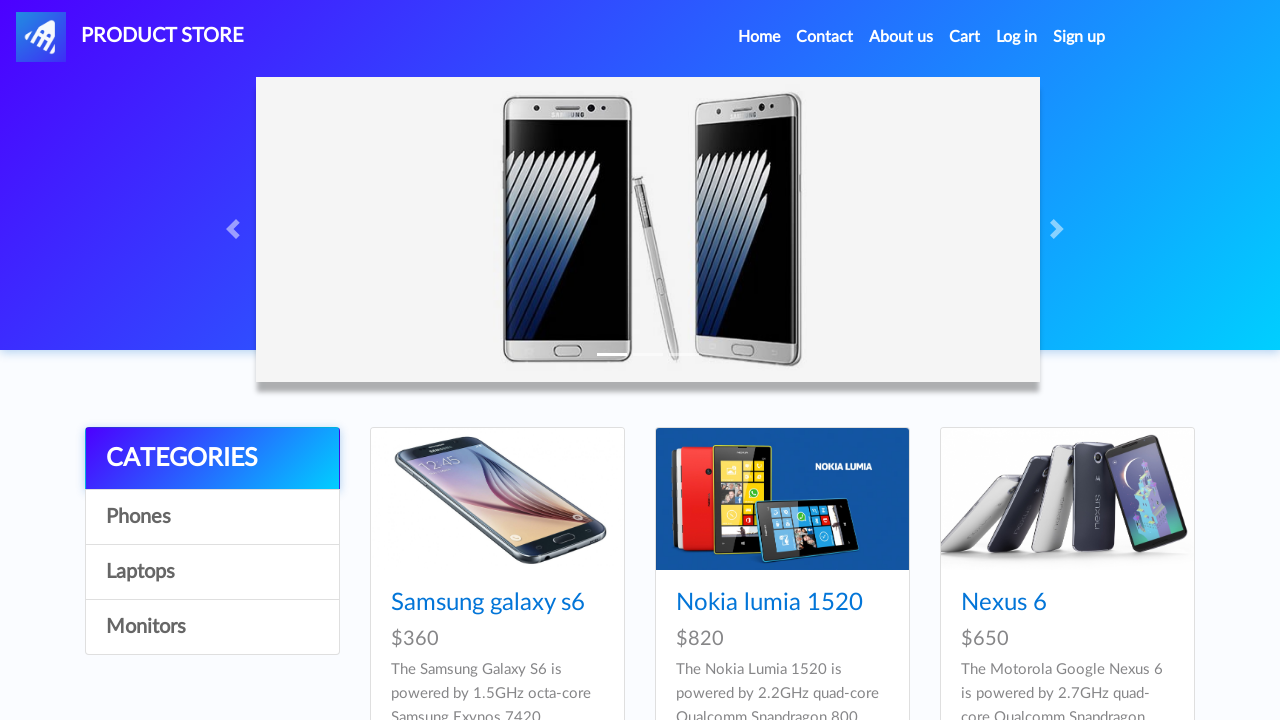

Clicked on Phones category link at (212, 517) on xpath=//a[text()='Phones']
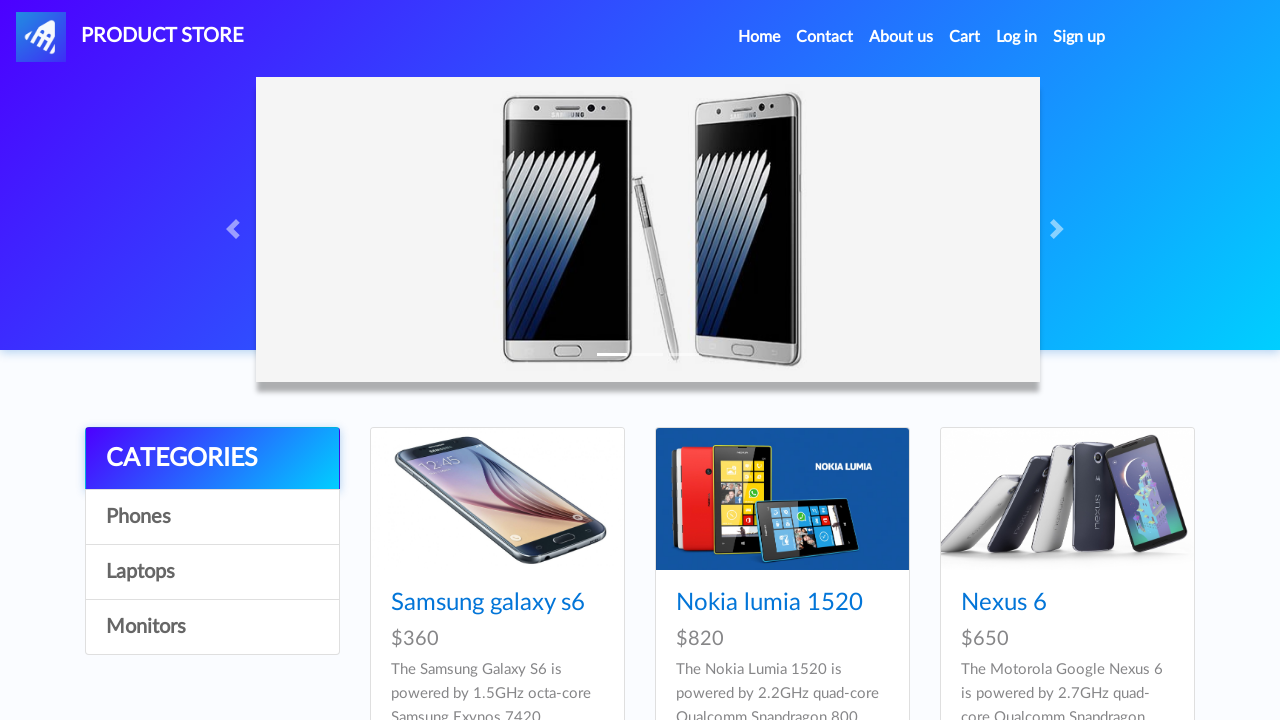

Waited for first product to be visible in category results
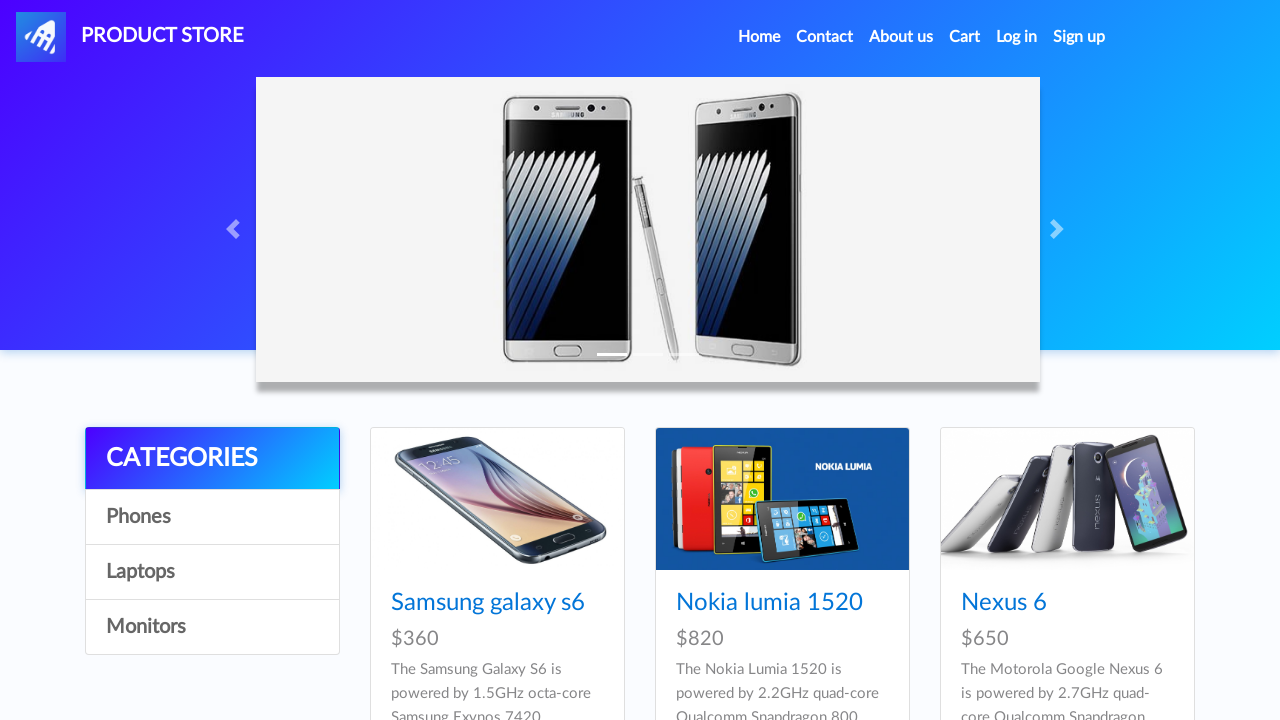

Retrieved first product title: Samsung galaxy s6
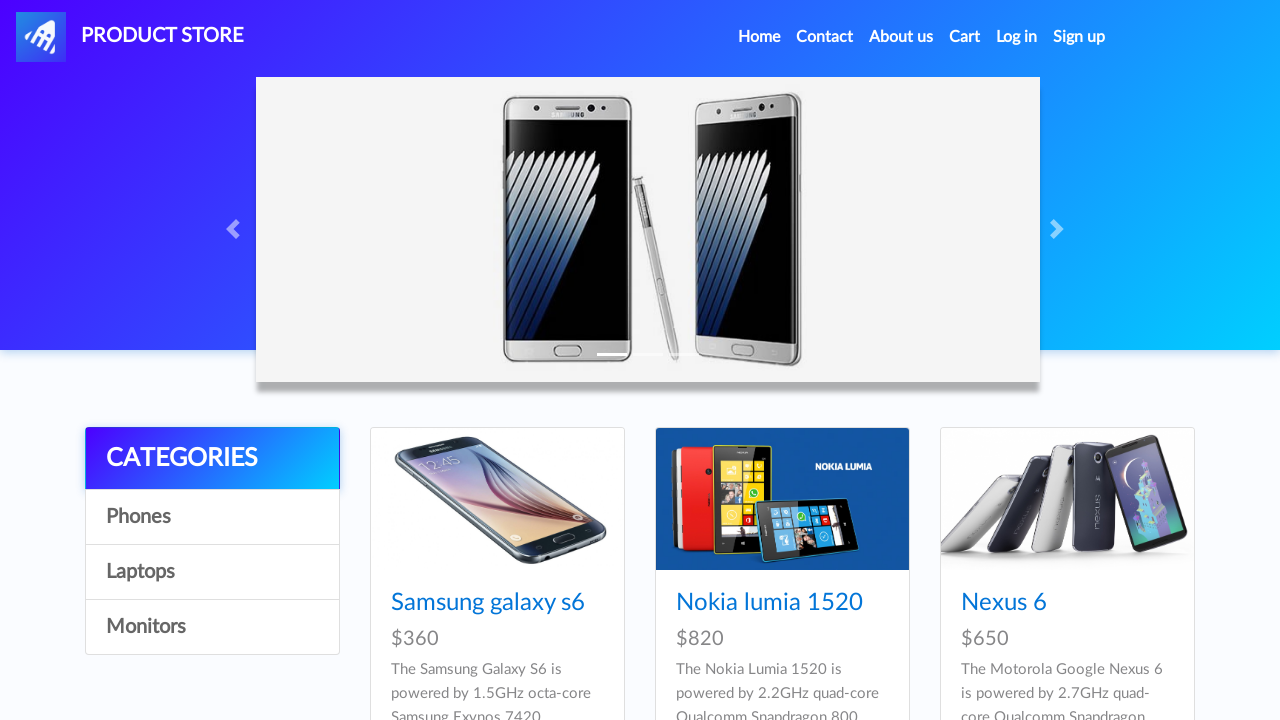

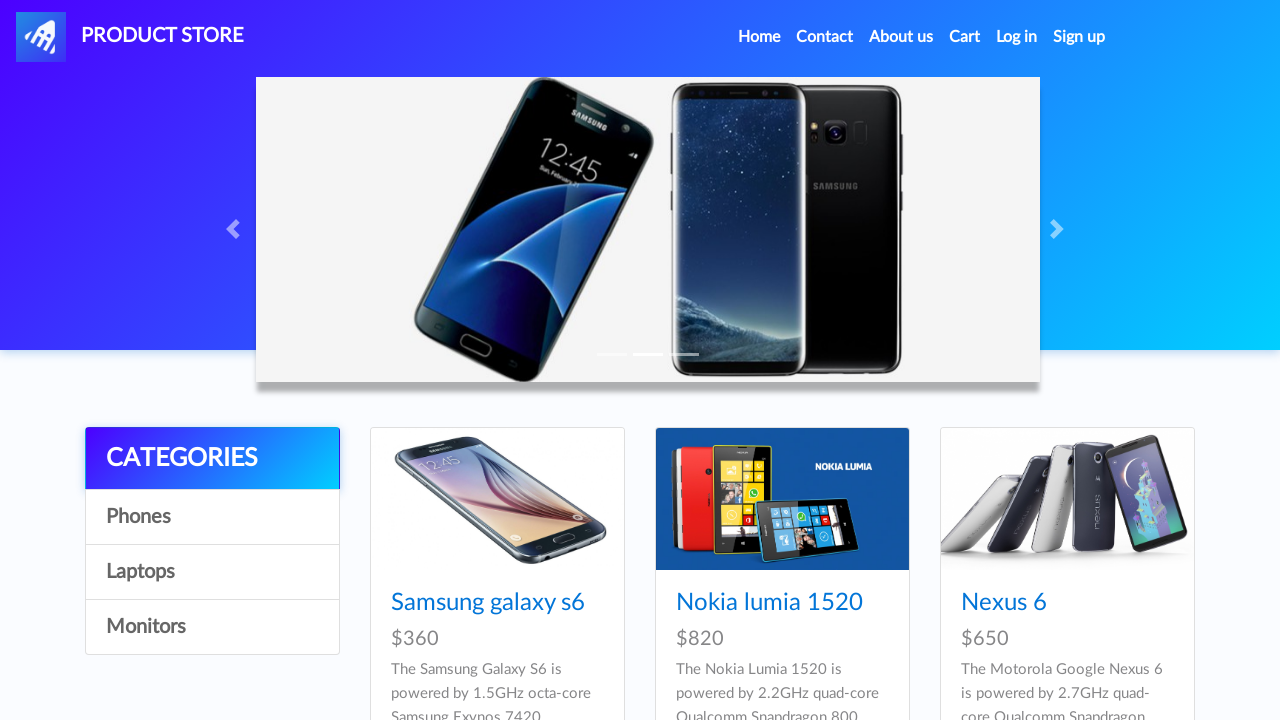